Navigates to a Selenium course content page and clicks on the 4th accordion/expandable section header to expand it

Starting URL: http://greenstech.in/selenium-course-content.html

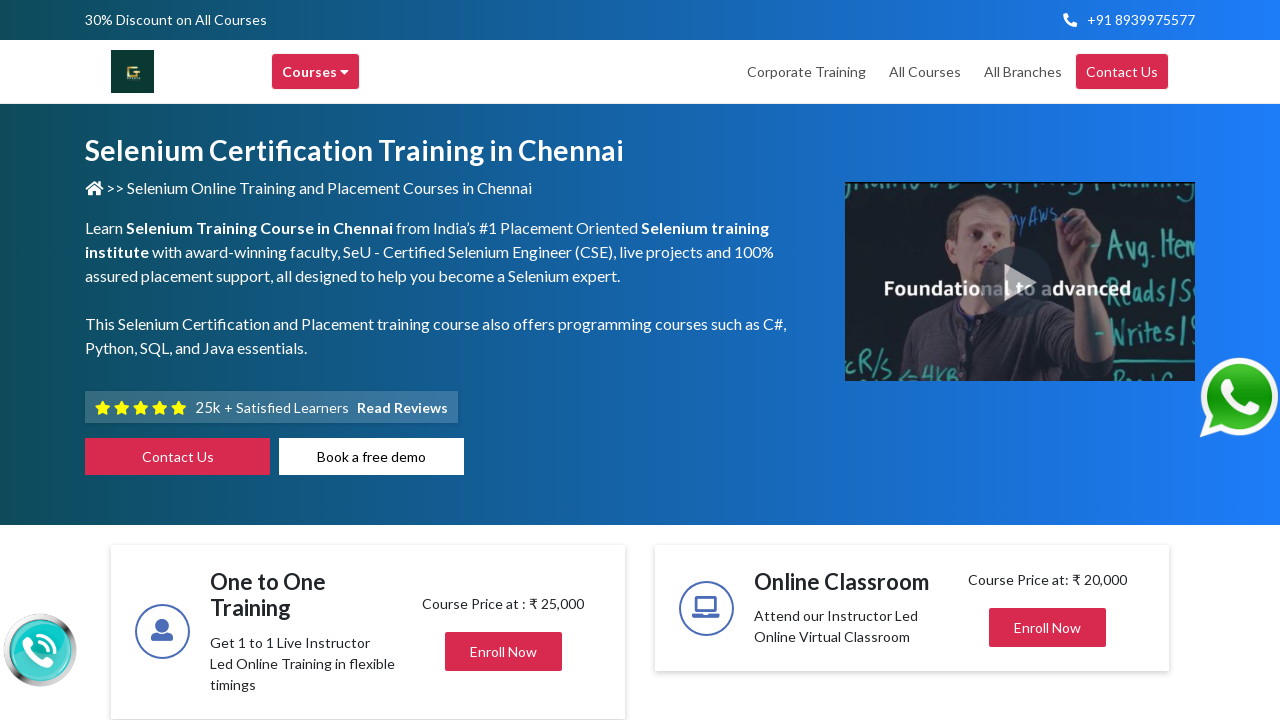

Waited for page to load (domcontentloaded)
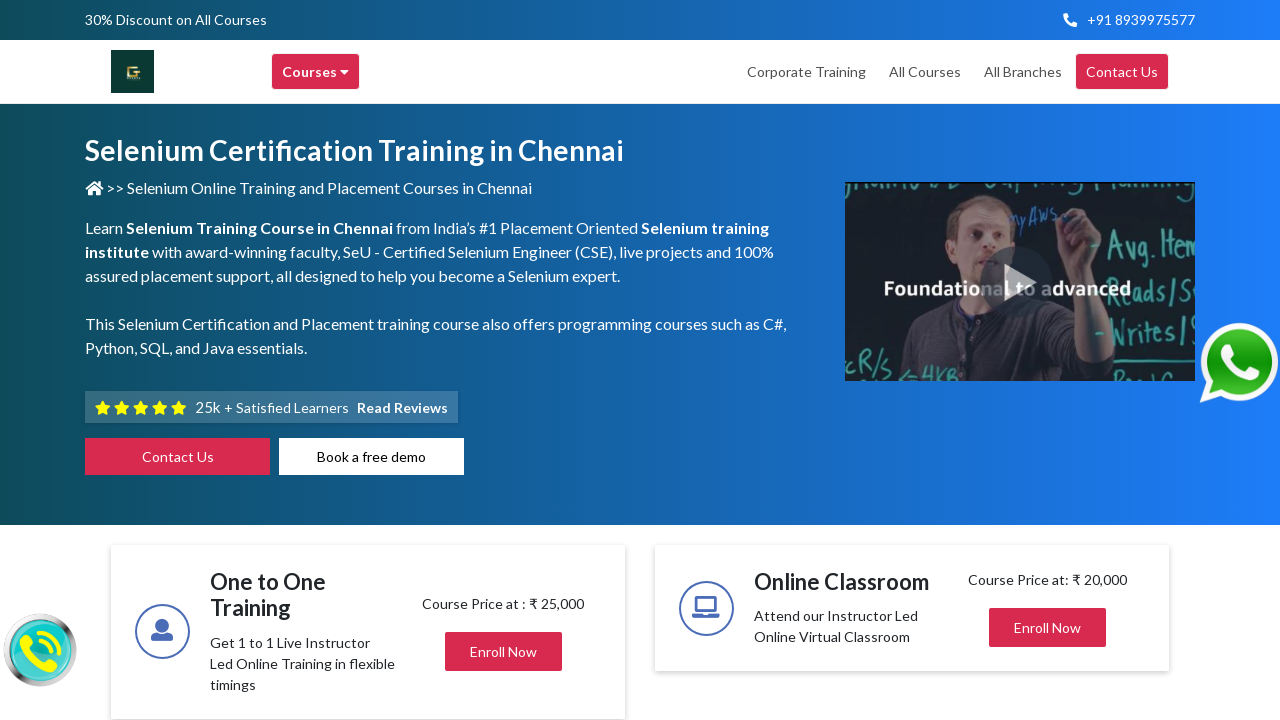

Clicked on the 4th accordion header to expand it at (1031, 360) on (//h2[@class='mb-0'])[4]
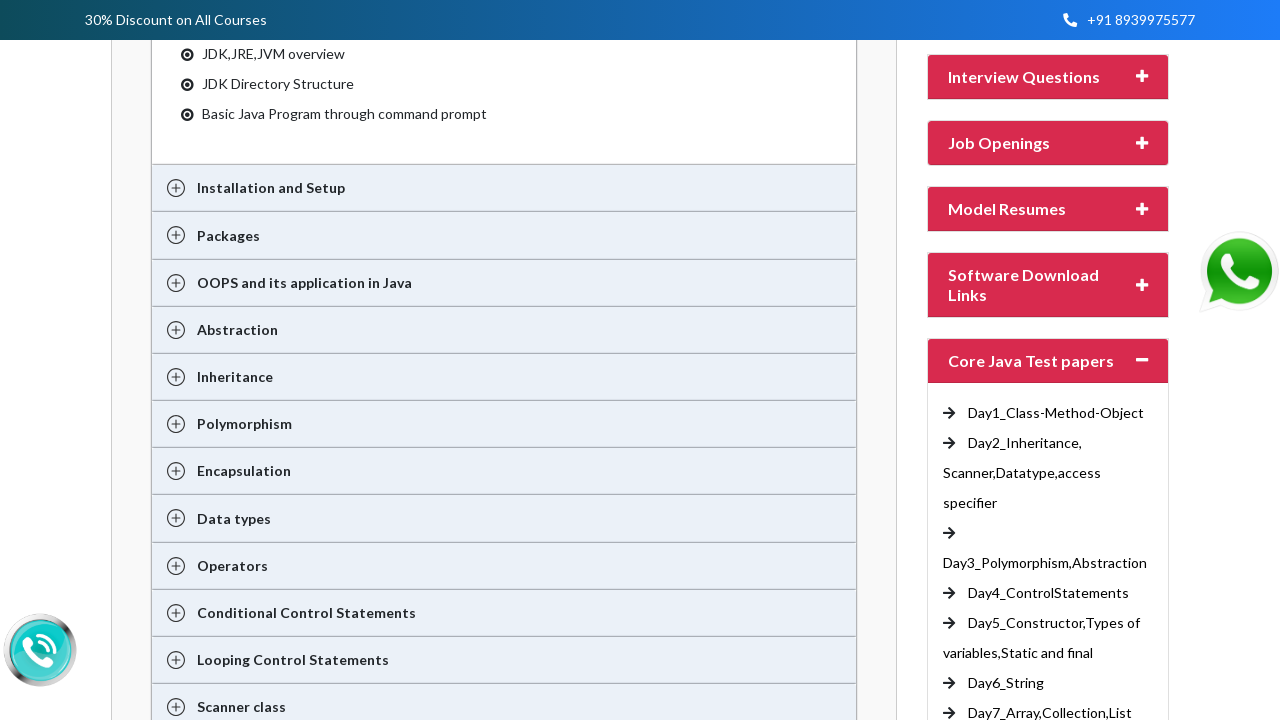

Waited 500ms for expansion animation to complete
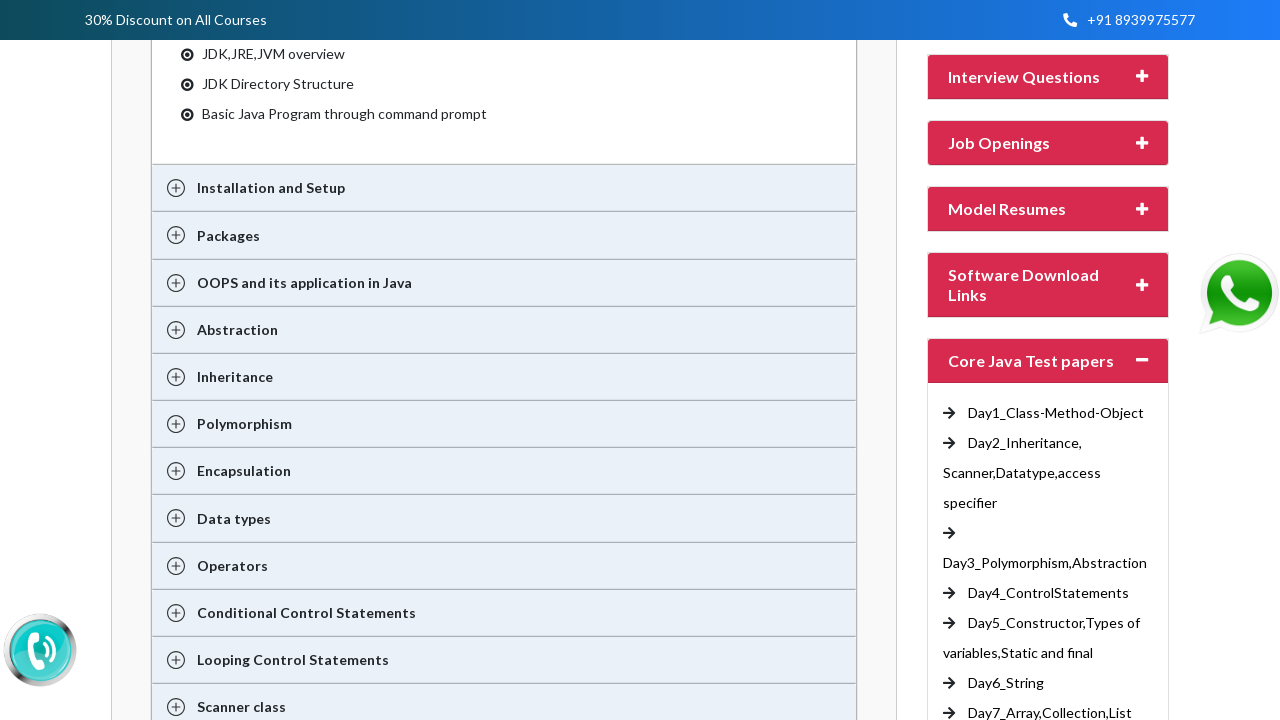

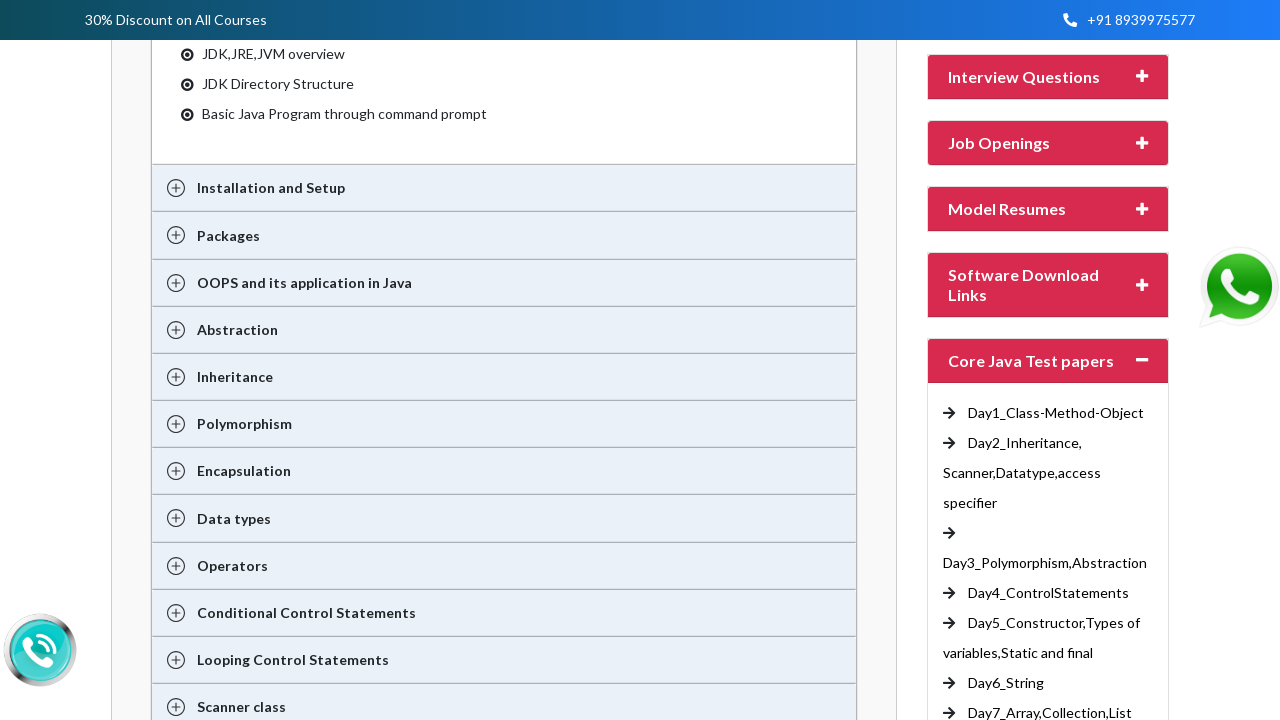